Tests explicit wait functionality by waiting for a button to become visible and then clicking it

Starting URL: https://neotech.vercel.app/waits

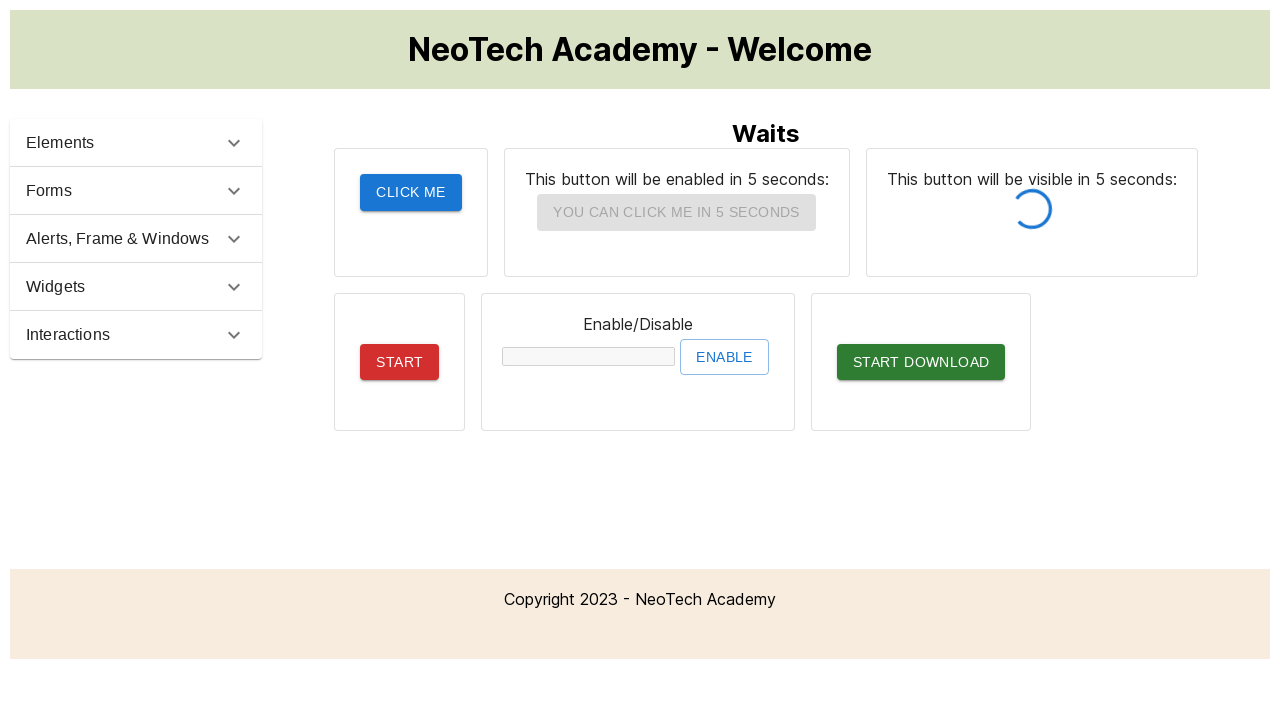

Waited for button #button1 to become visible
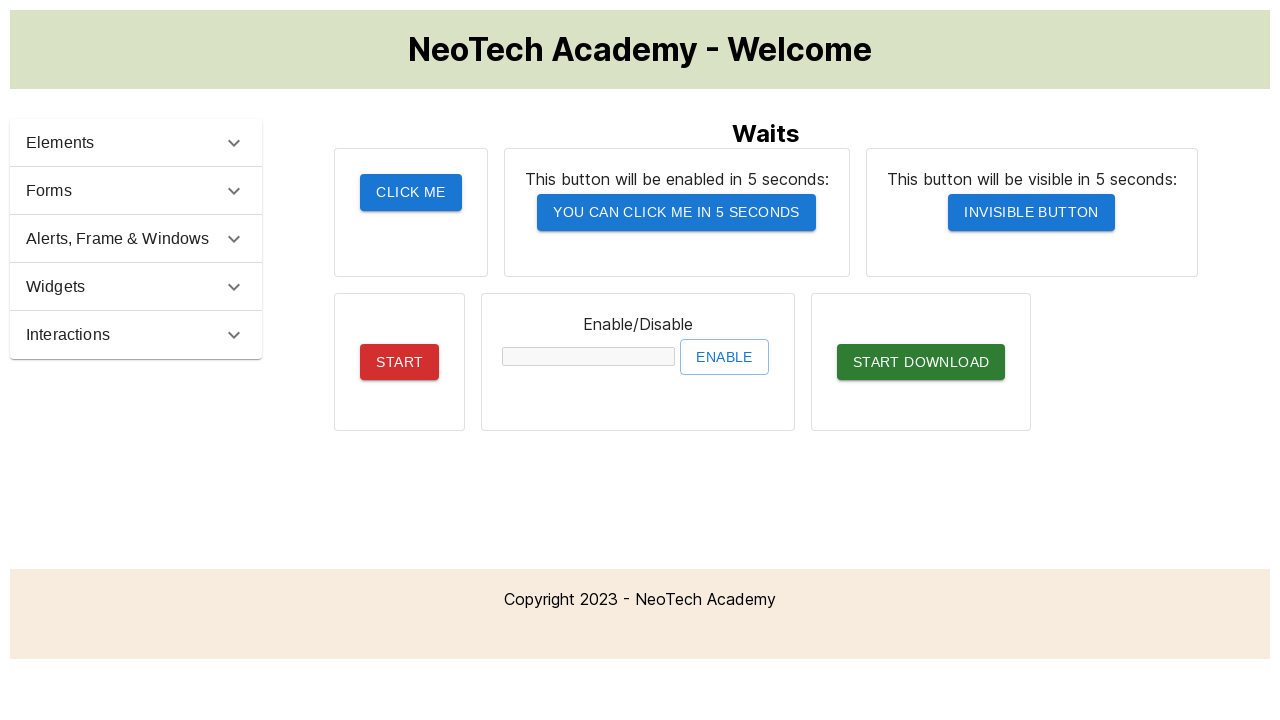

Clicked button #button1 after it became visible at (1032, 212) on #button1
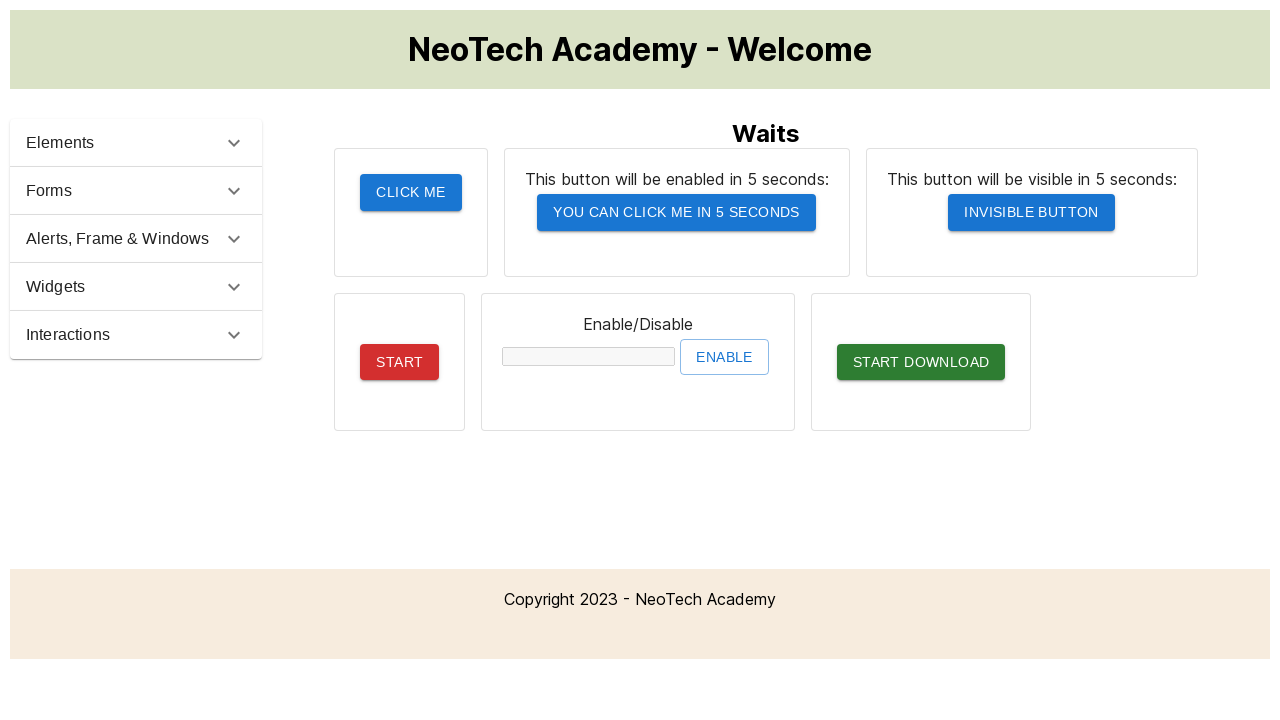

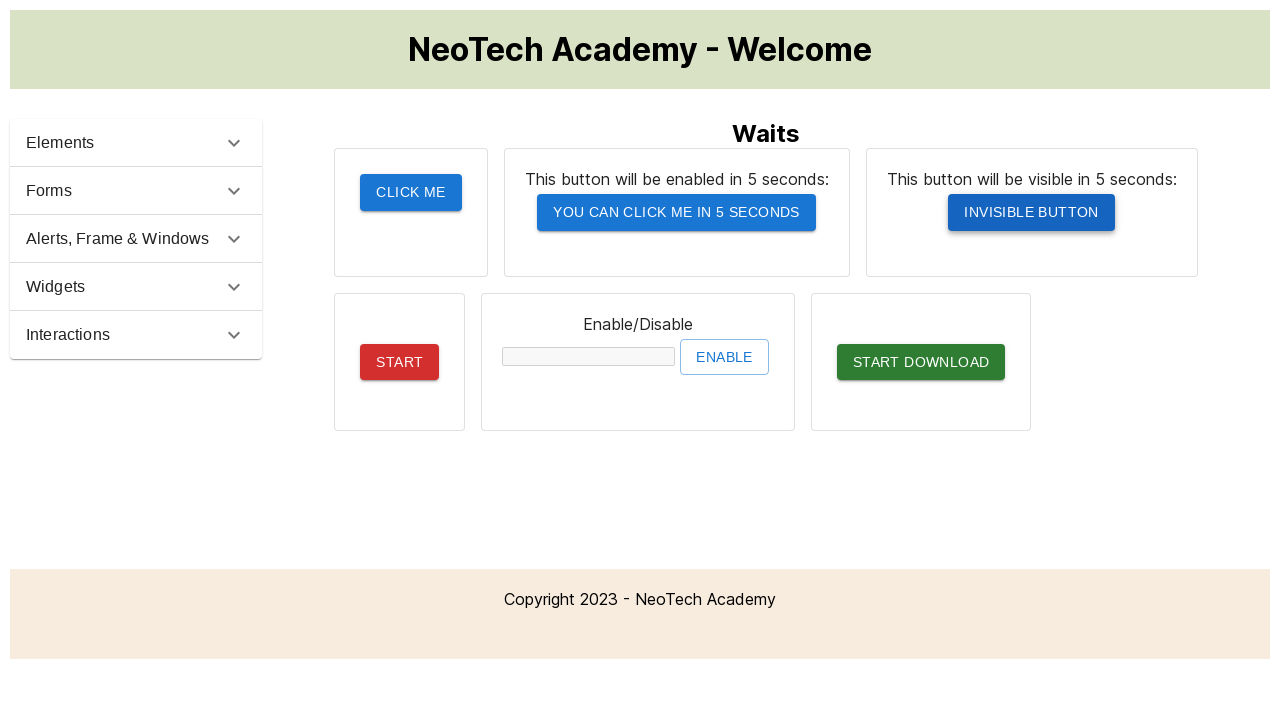